Tests window switching functionality by clicking a link that opens a new window and verifying the new window's title

Starting URL: https://the-internet.herokuapp.com/windows

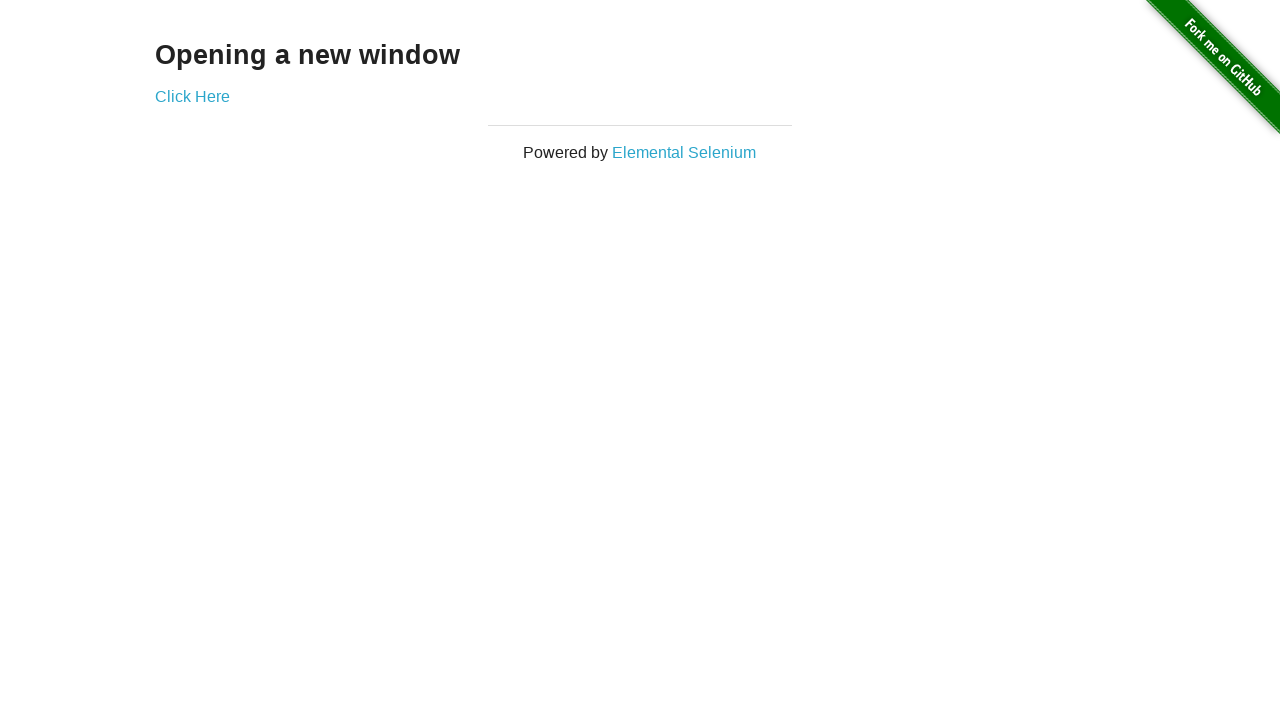

Clicked 'Click Here' link to open new window at (192, 96) on text='Click Here'
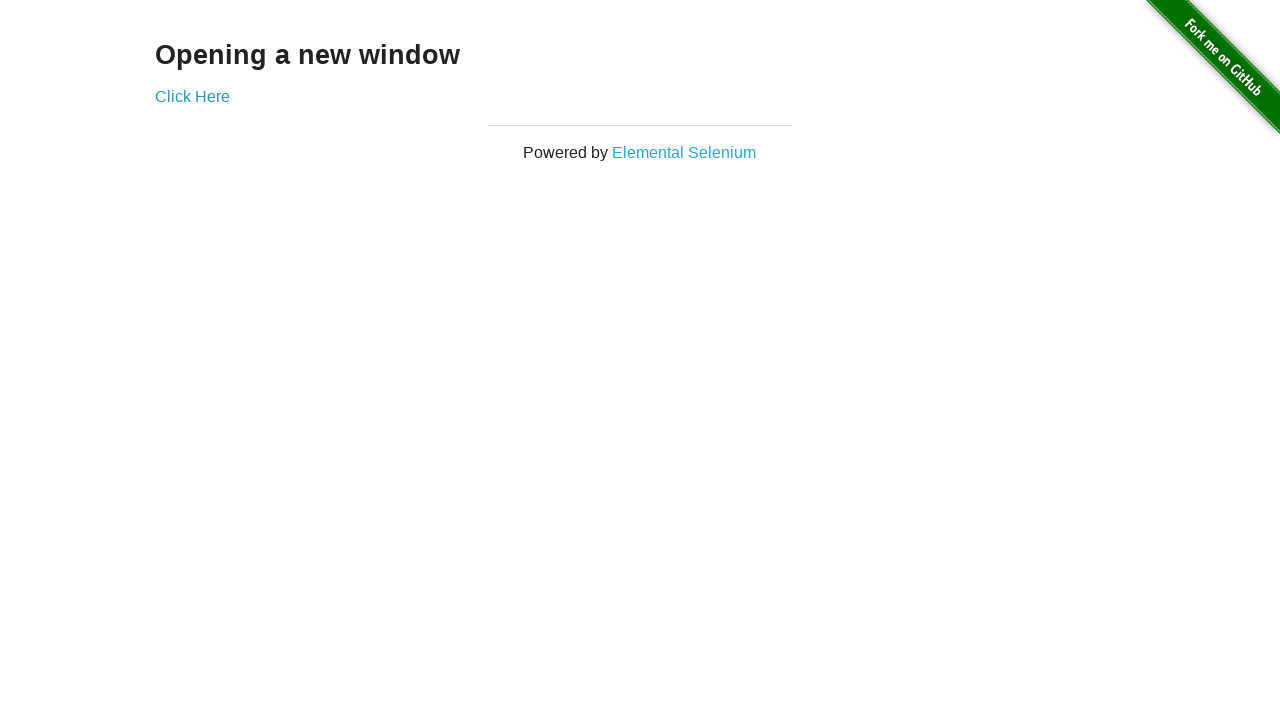

Waited 1000ms for new window to open
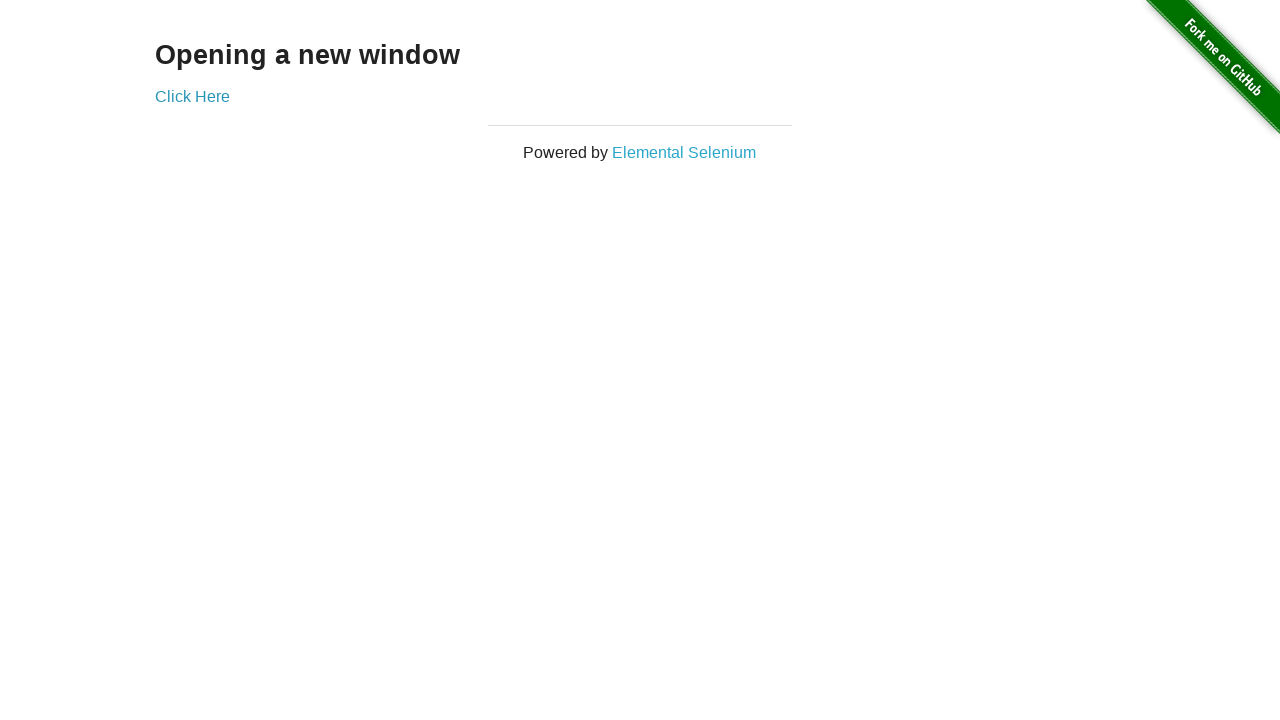

Retrieved all pages from context
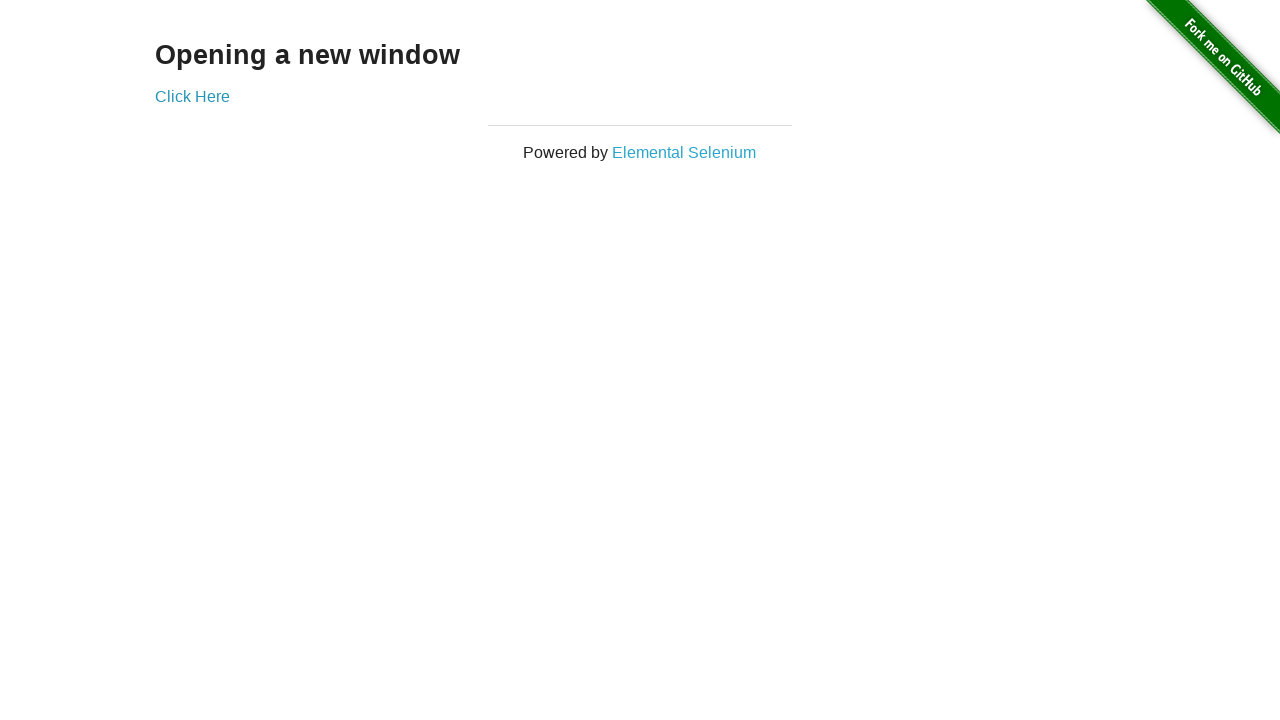

Switched to new window (second page)
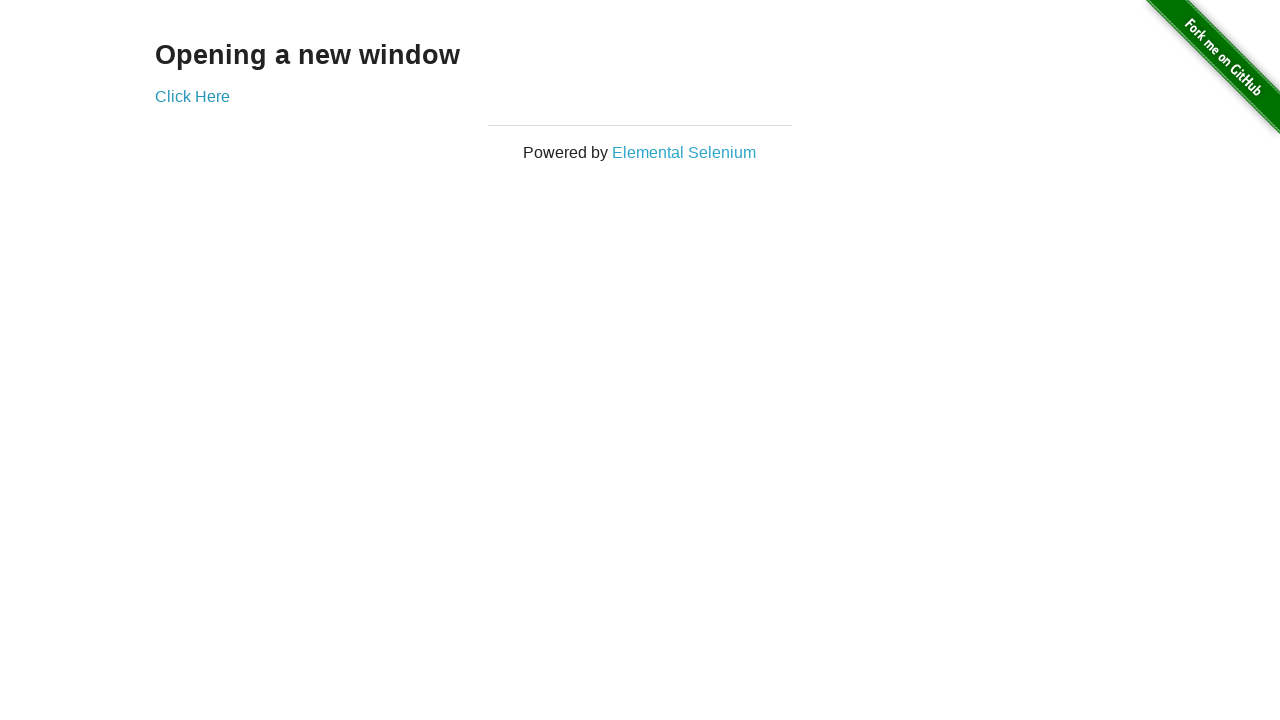

Verified new window title is 'New Window'
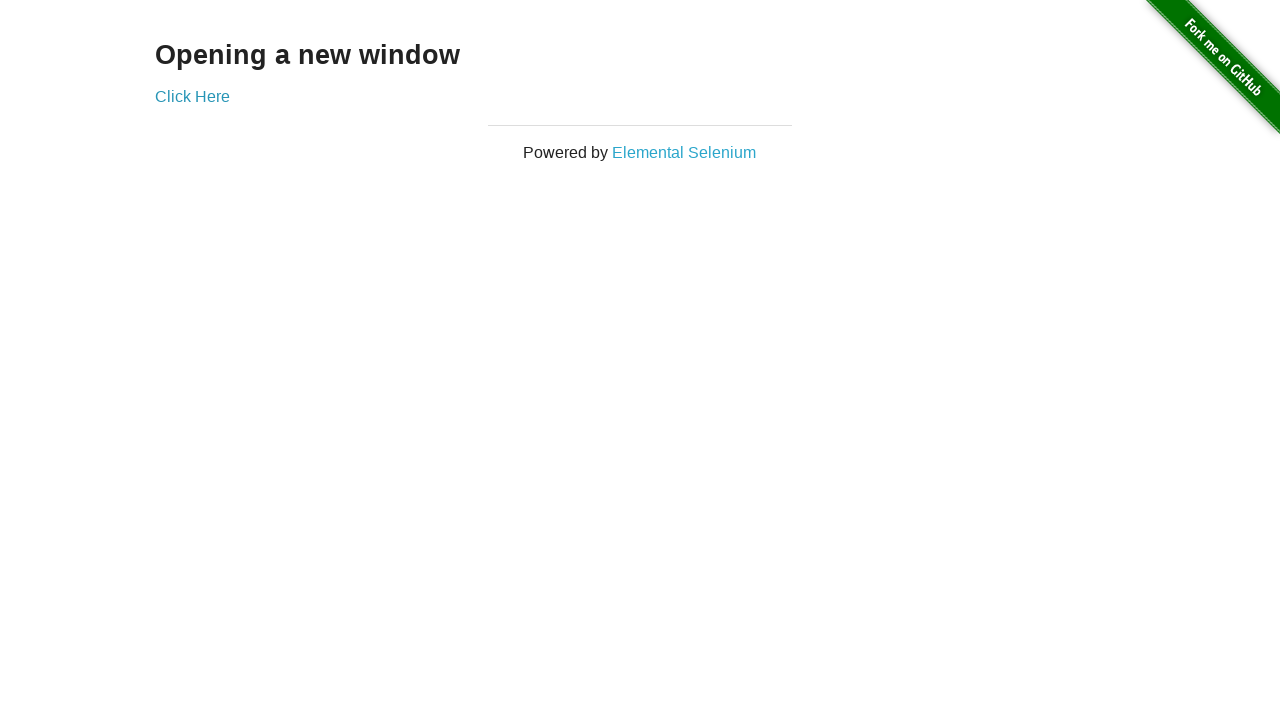

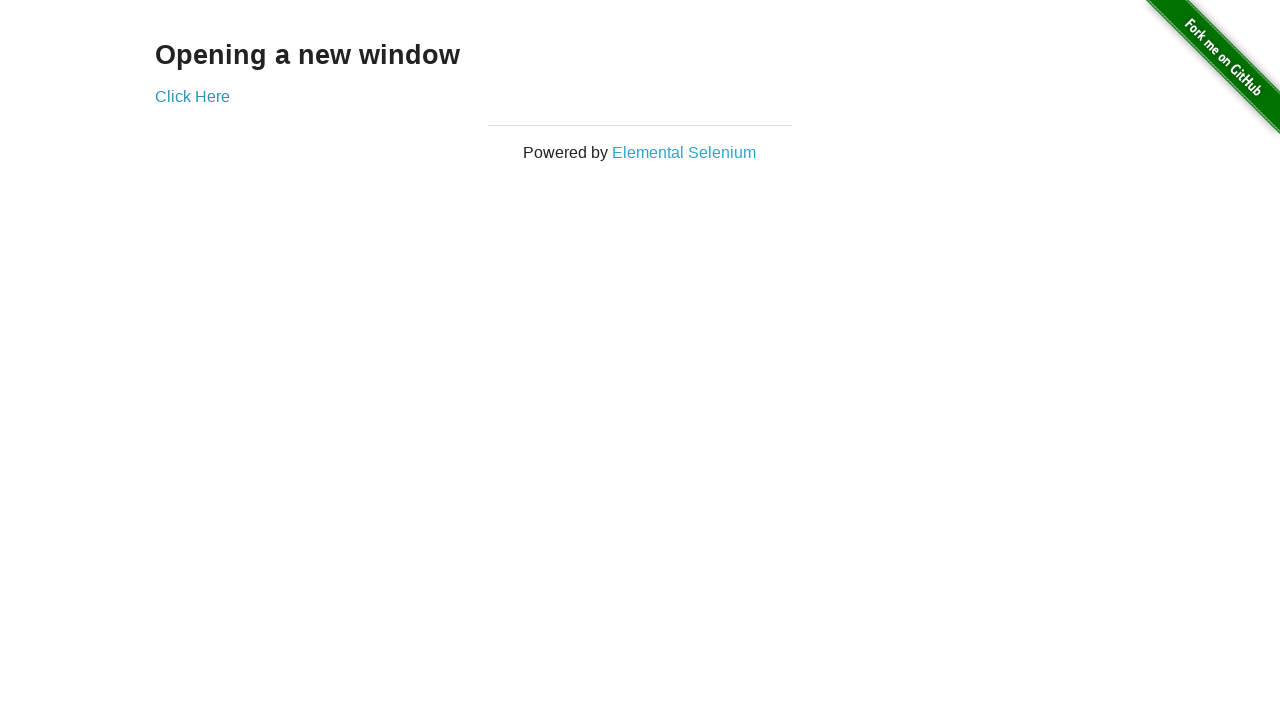